Tests the Bootstrap checkout form by filling in billing address fields (first name, last name, username, email, address, country, state, zip) and payment information (card name, number, expiration, CVV), then submitting the form.

Starting URL: https://getbootstrap.com/docs/4.0/examples/checkout/

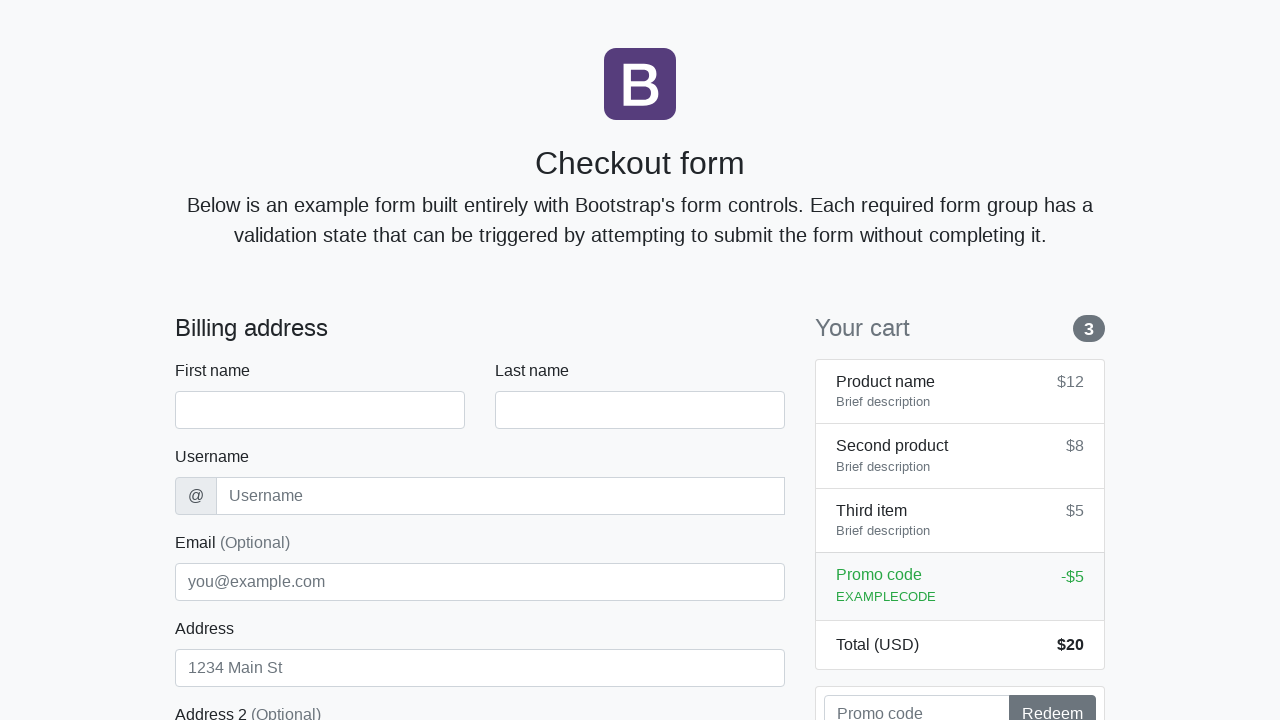

Waited for checkout form to load (firstName field visible)
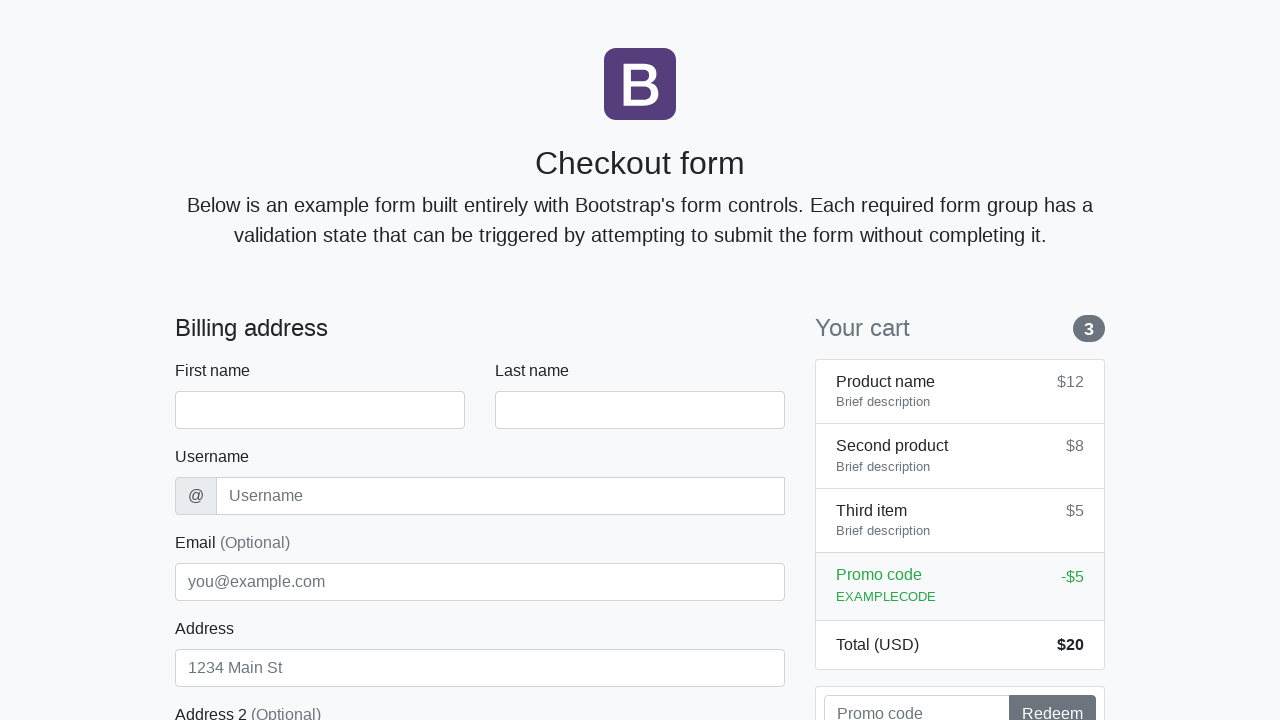

Filled first name field with 'Anton' on #firstName
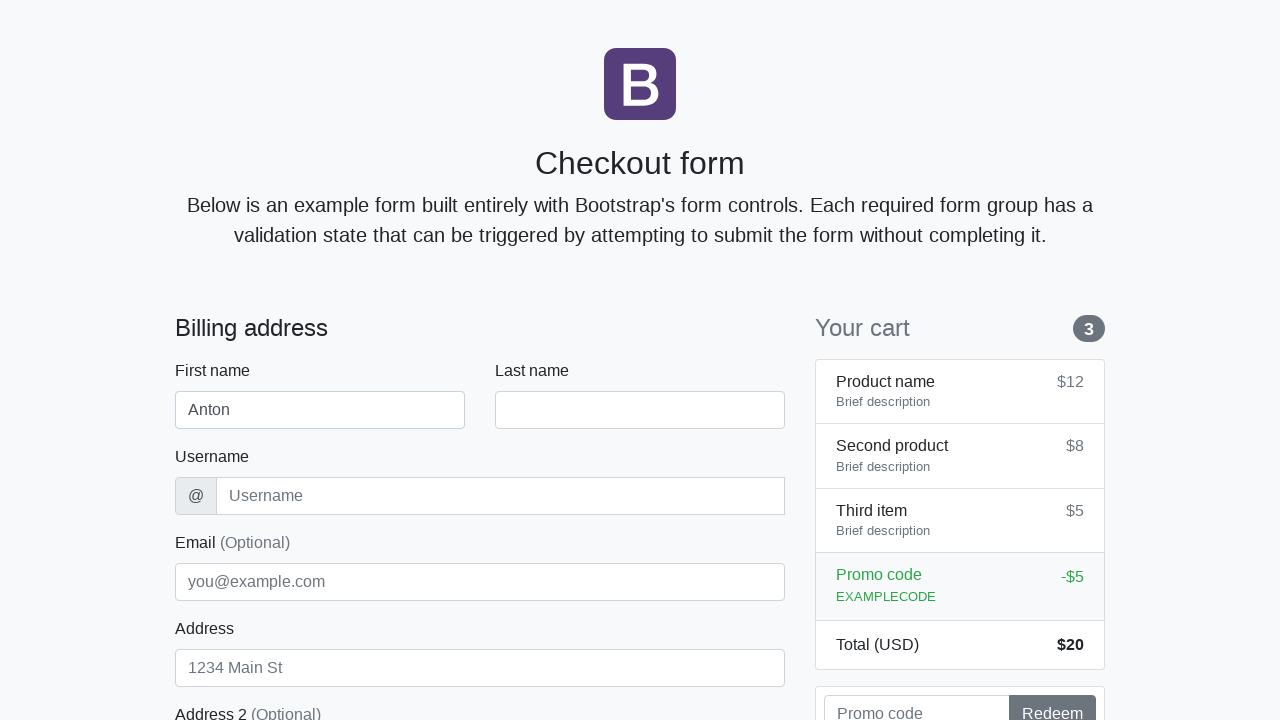

Filled last name field with 'Angelov' on #lastName
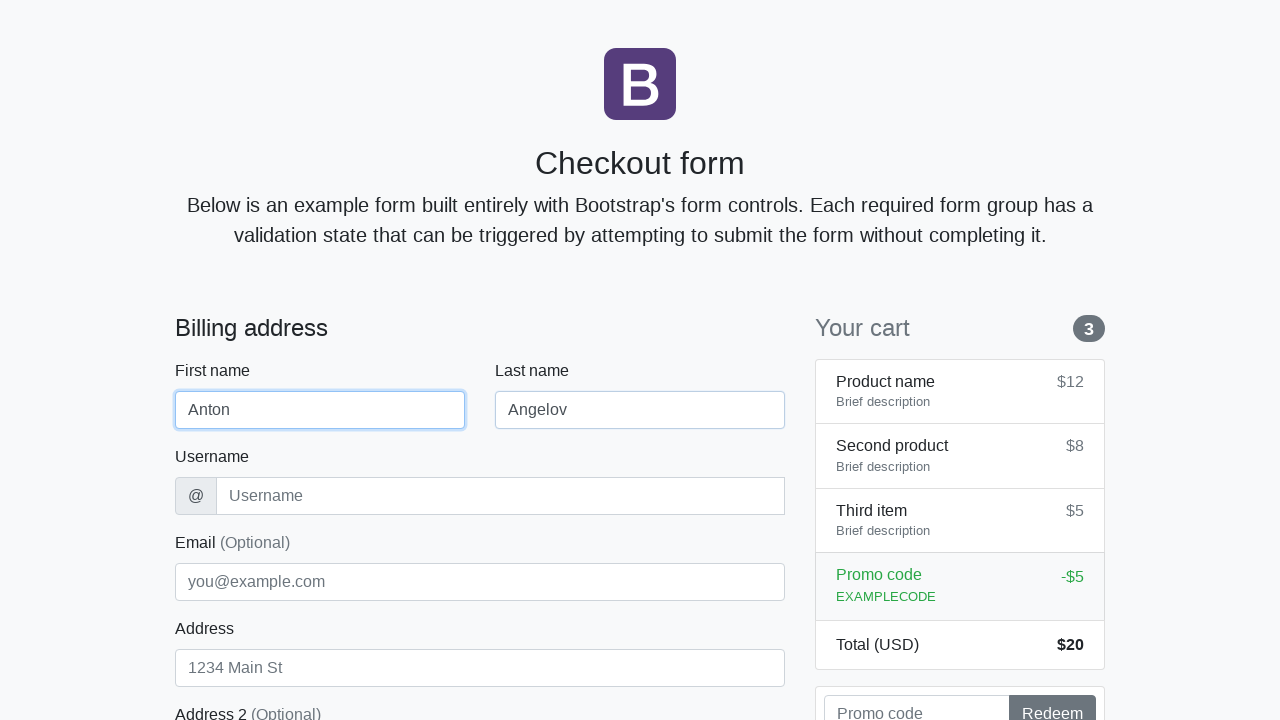

Filled username field with 'angelovstanton' on #username
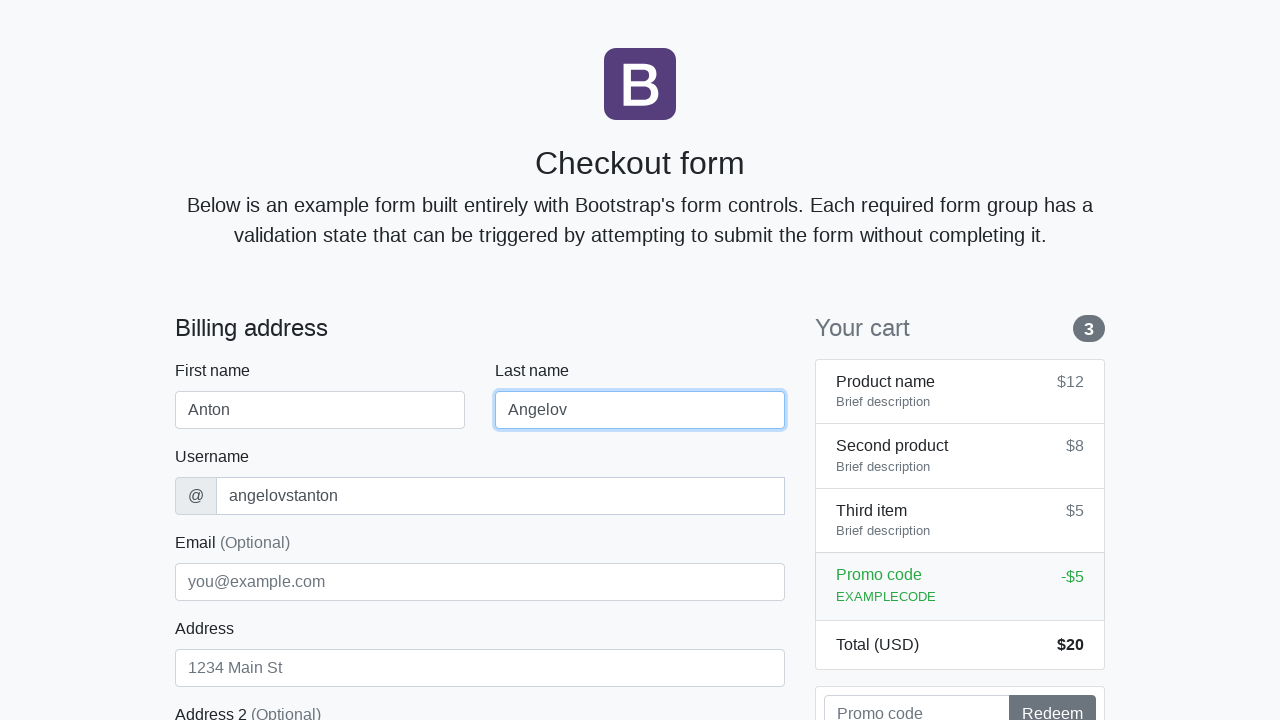

Filled address field with 'Flower Street 76' on #address
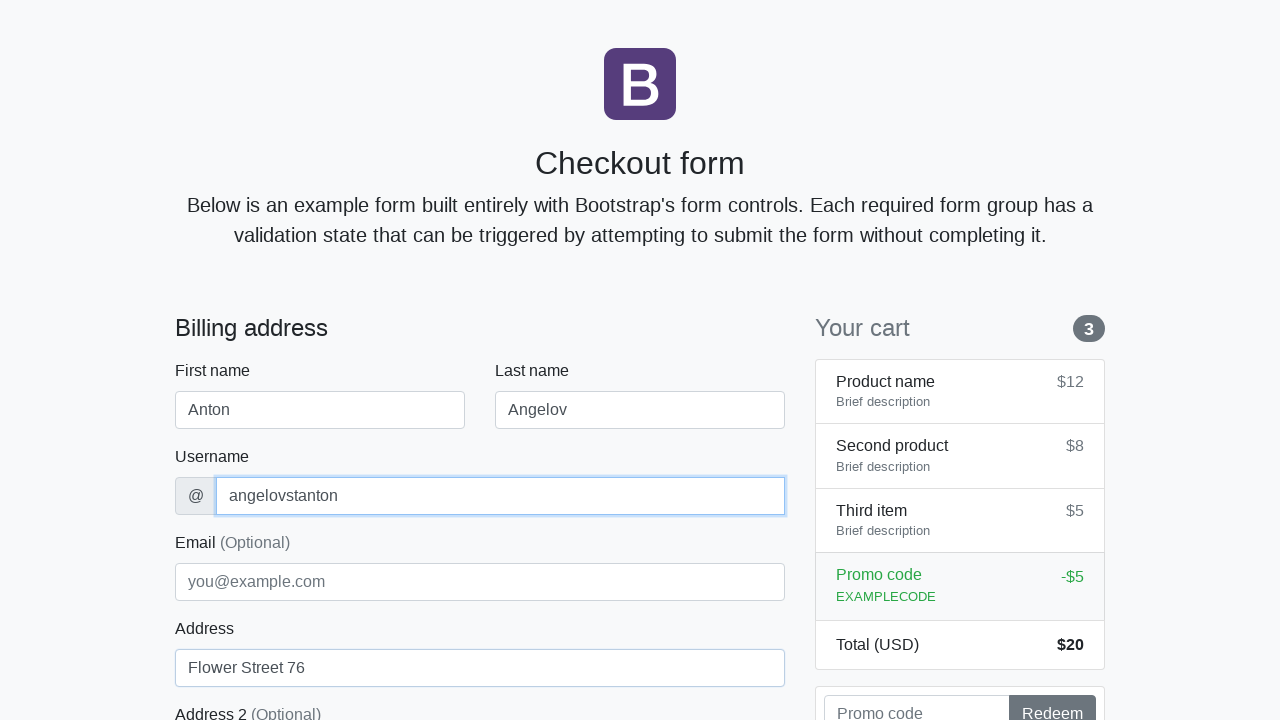

Filled email field with 'george@lambdatest.com' on #email
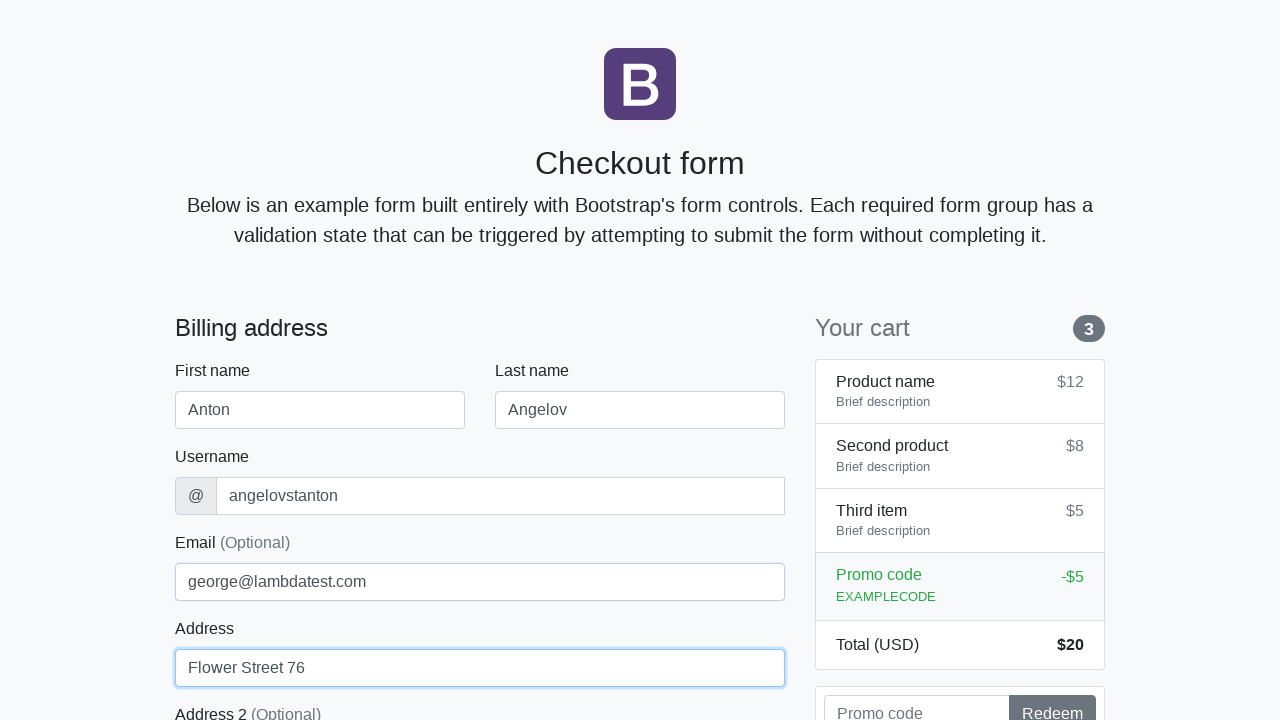

Selected 'United States' from country dropdown on #country
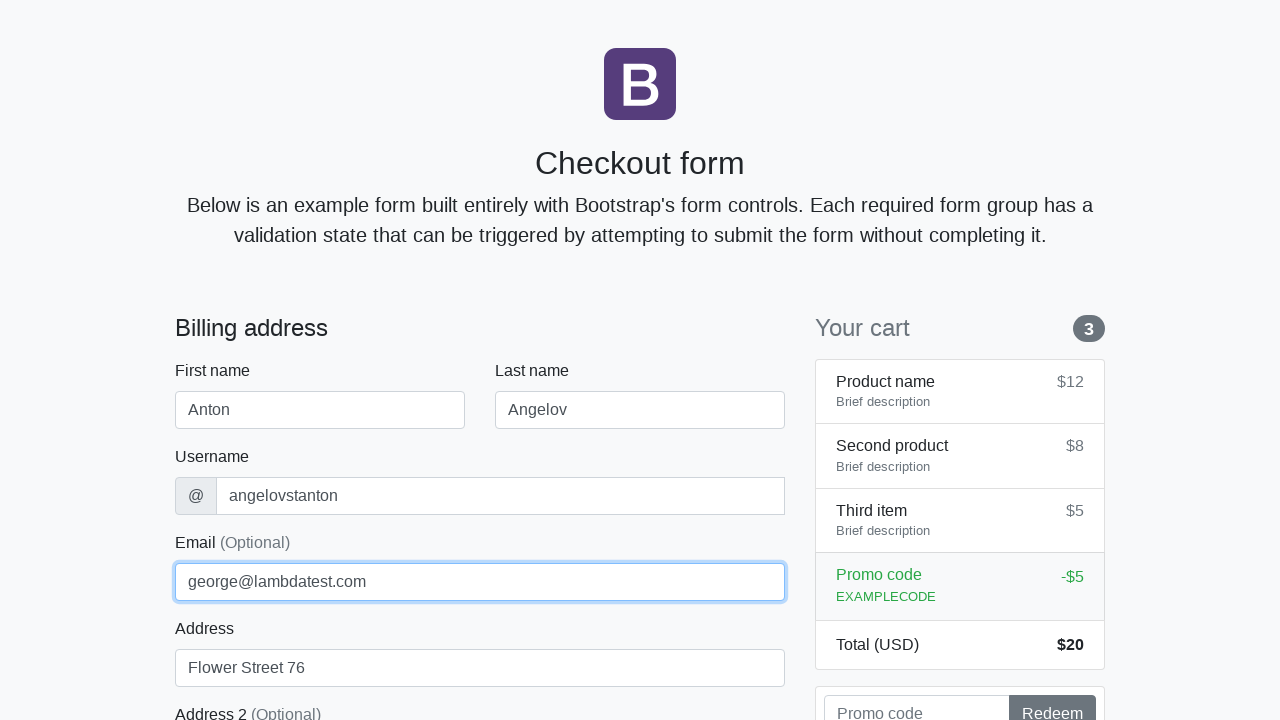

Selected 'California' from state dropdown on #state
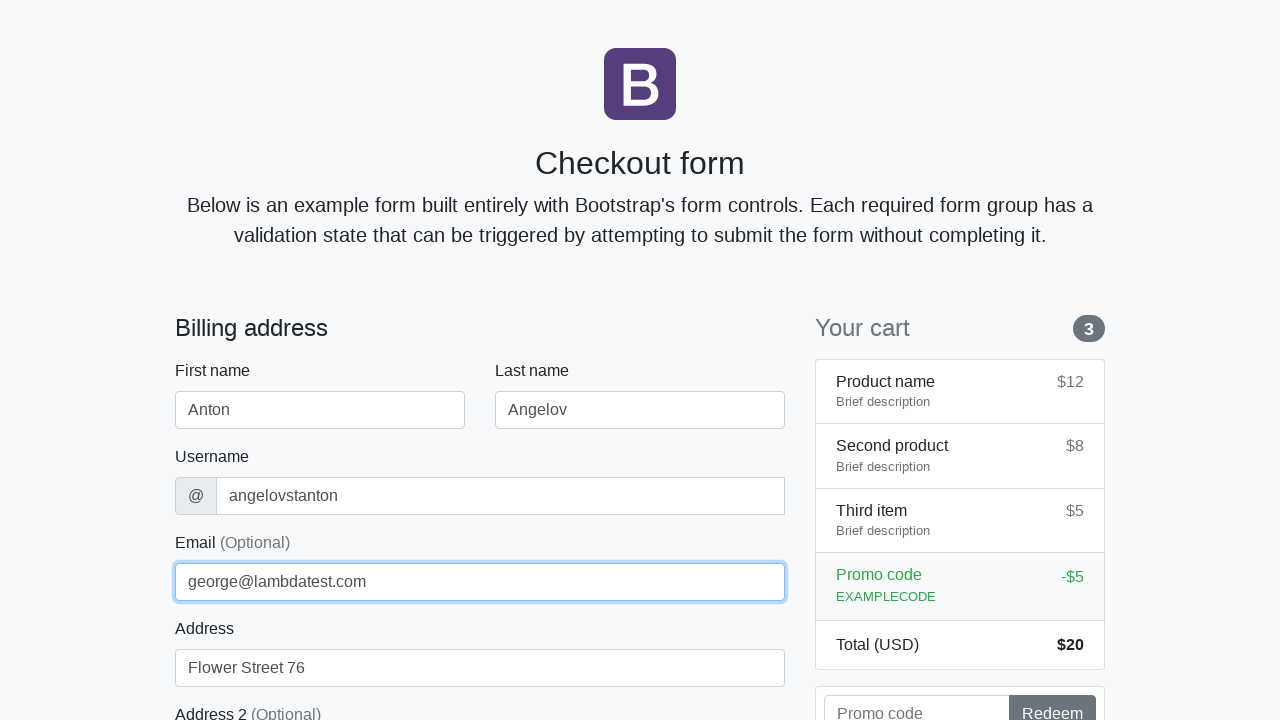

Filled zip code field with '1000' on #zip
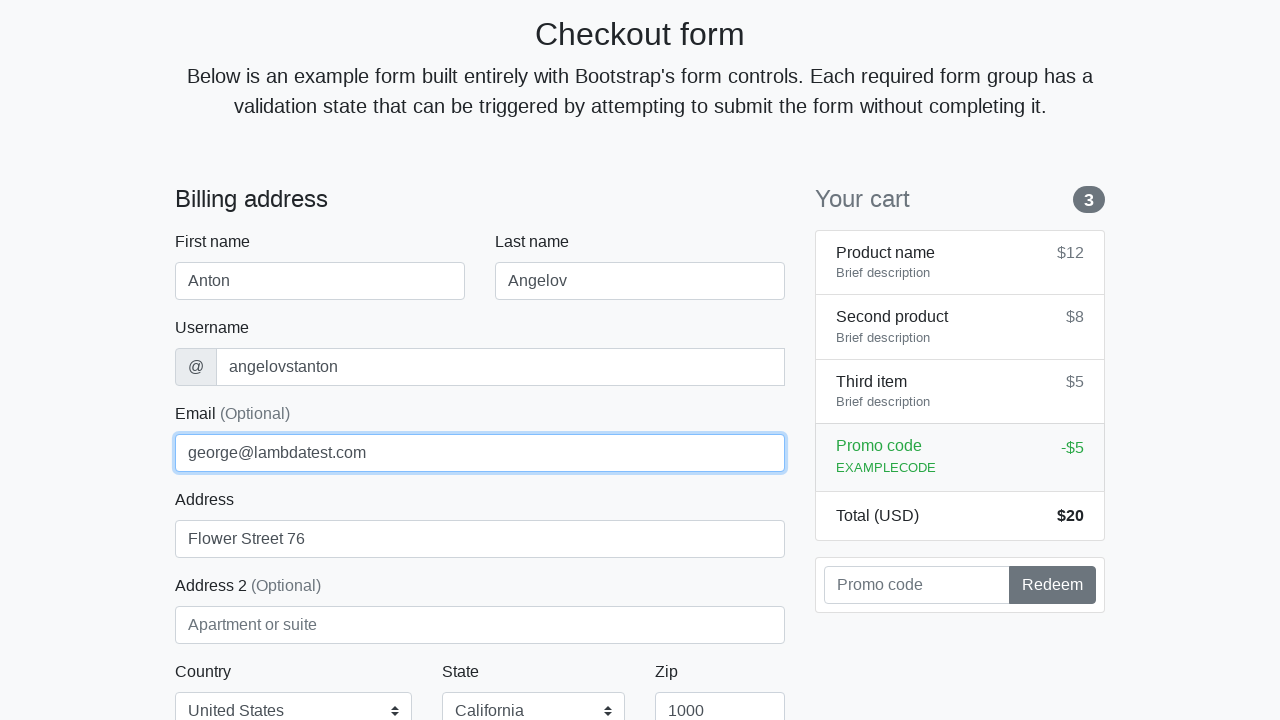

Filled card name field with 'Anton Angelov' on #cc-name
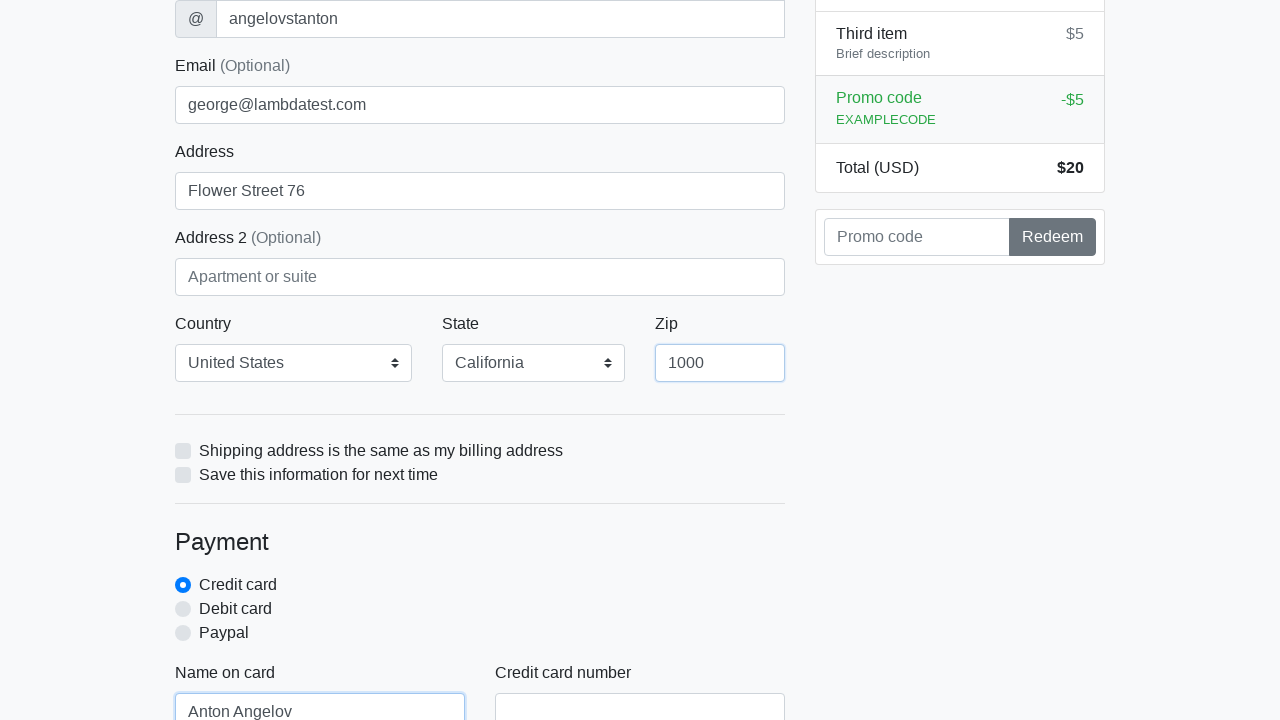

Filled card number field with '5610591081018250' on #cc-number
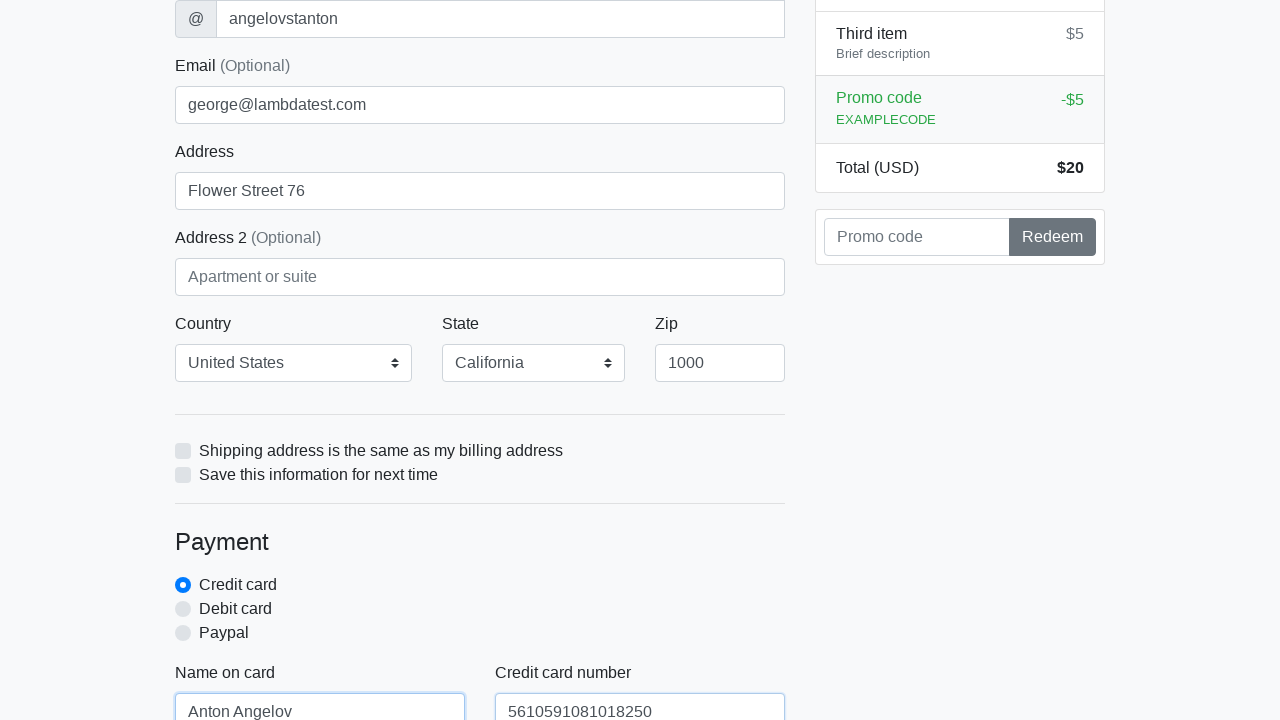

Filled card expiration field with '20/10/2020' on #cc-expiration
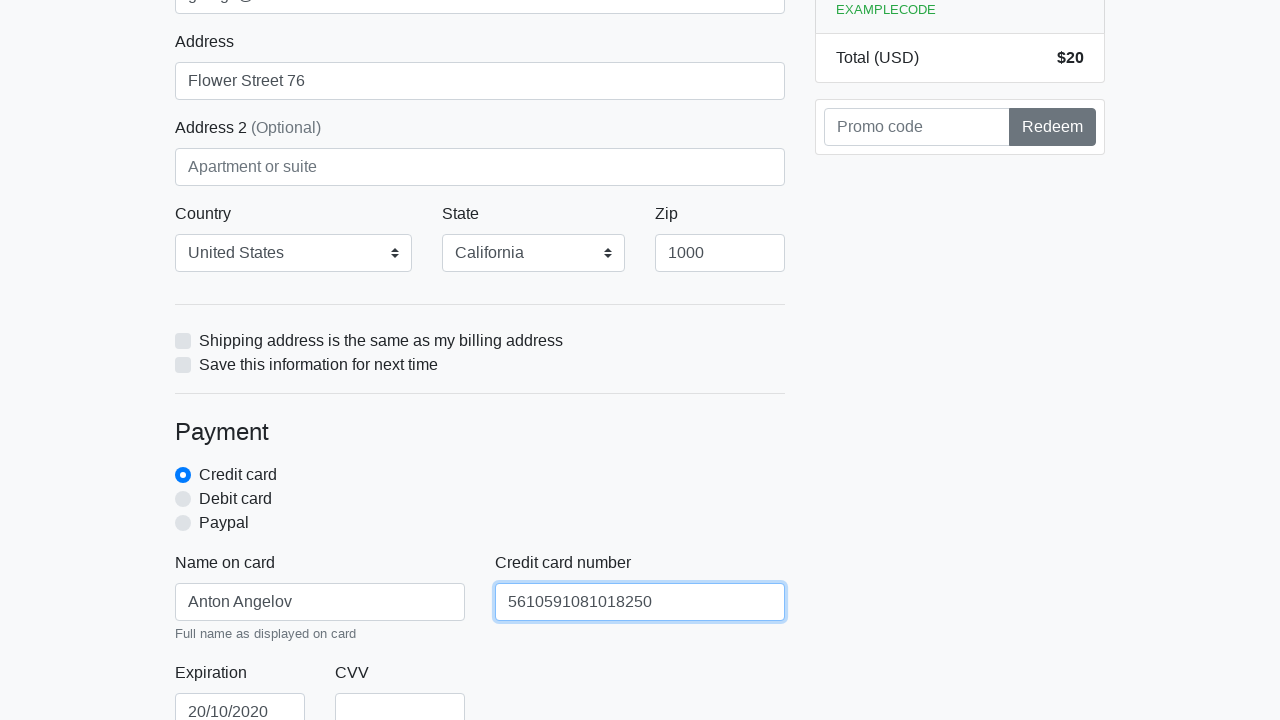

Filled card CVV field with '888' on #cc-cvv
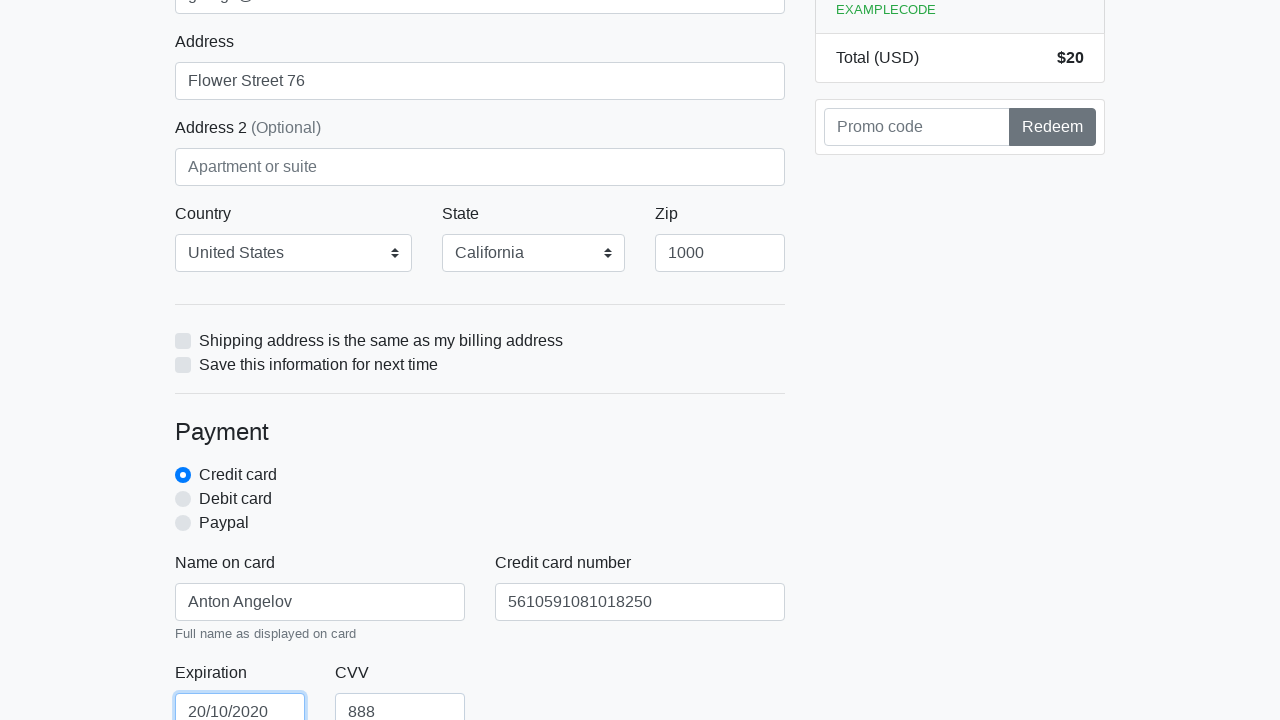

Clicked the form submit button to complete purchase at (480, 500) on xpath=/html/body/div/div[2]/div[2]/form/button
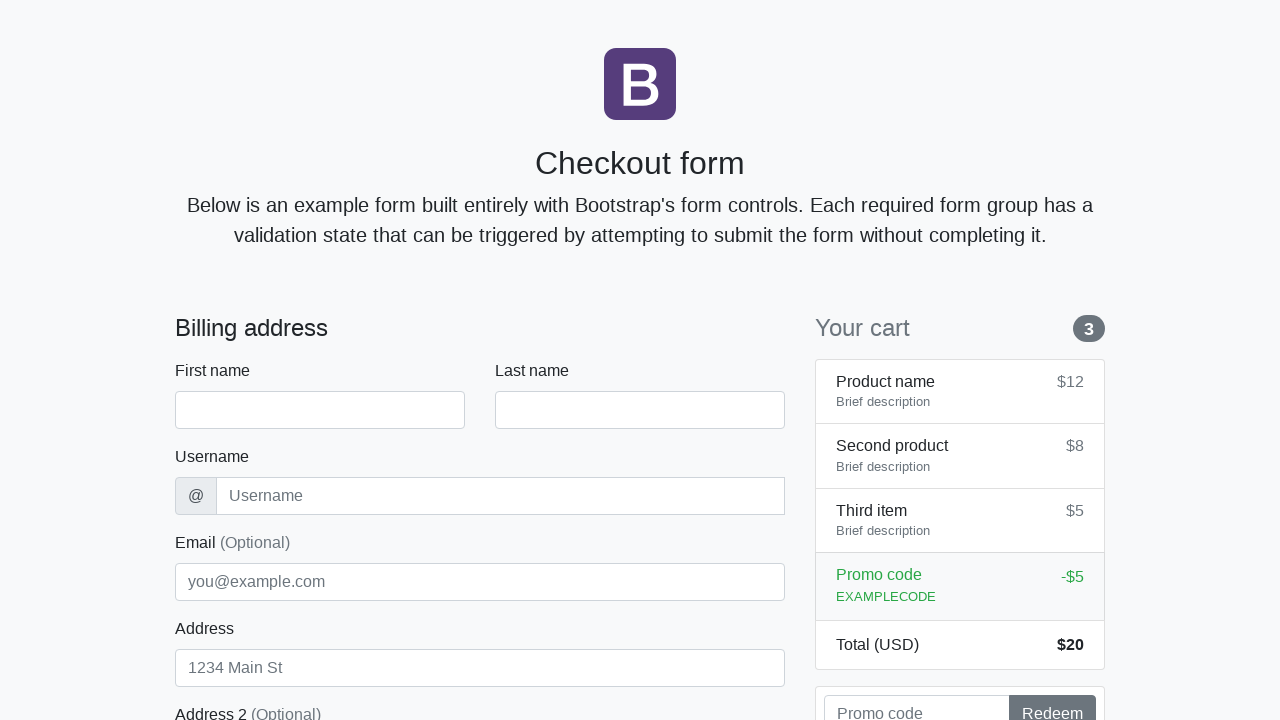

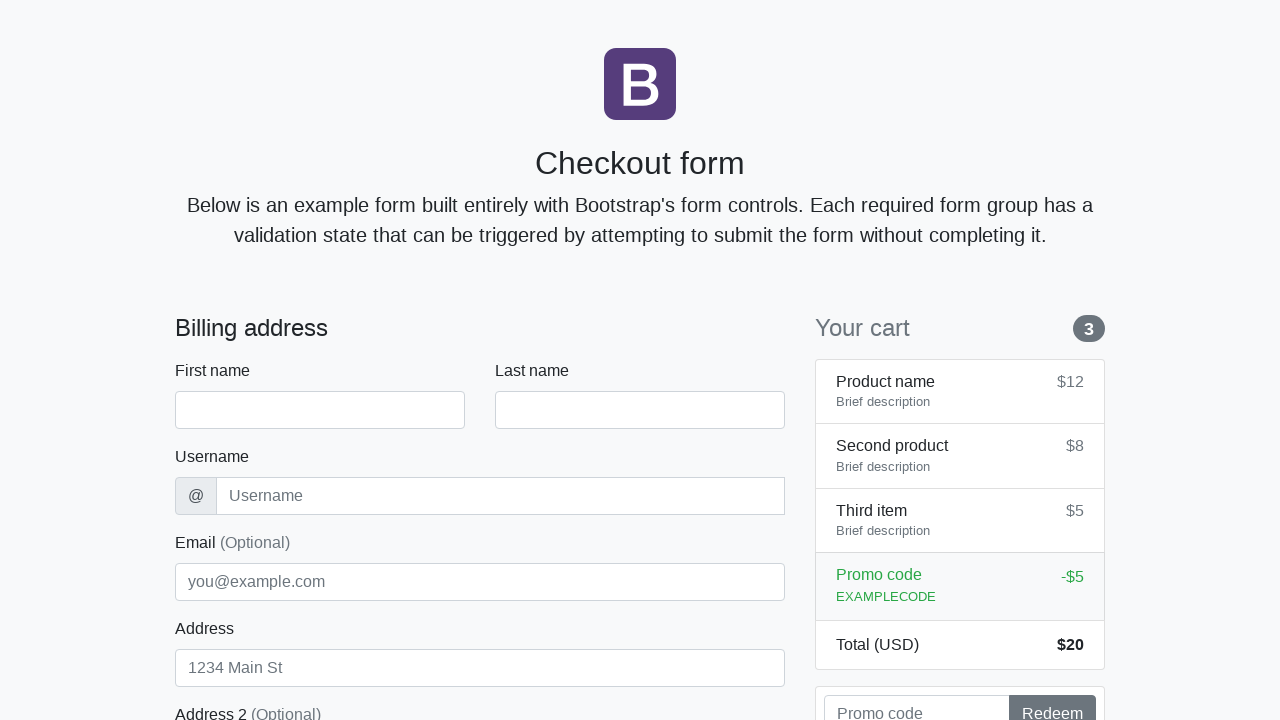